Navigates to a Rubik's cube solver website with a cube configuration and waits for the solution to be computed and displayed

Starting URL: https://rubiks-cube-solver.com/solution.php?cube=0333333333555555555111111111444444444222222222666666666

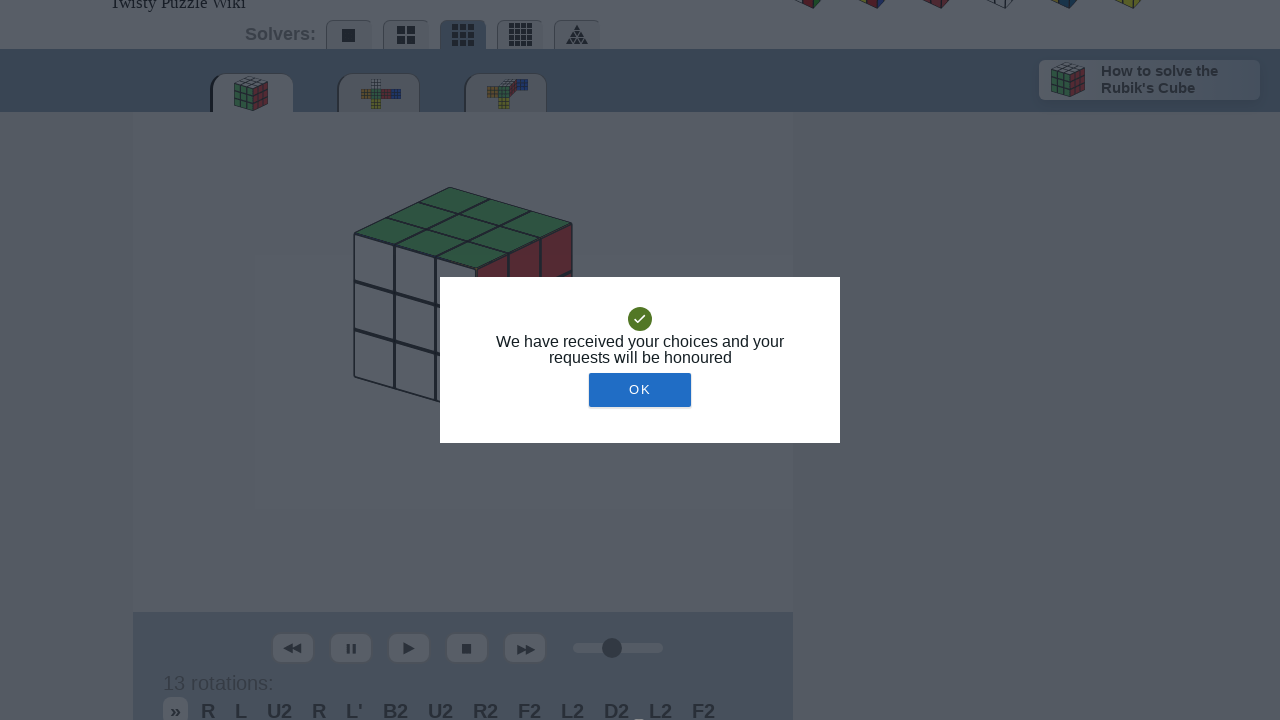

Navigated to Rubik's cube solver with cube configuration
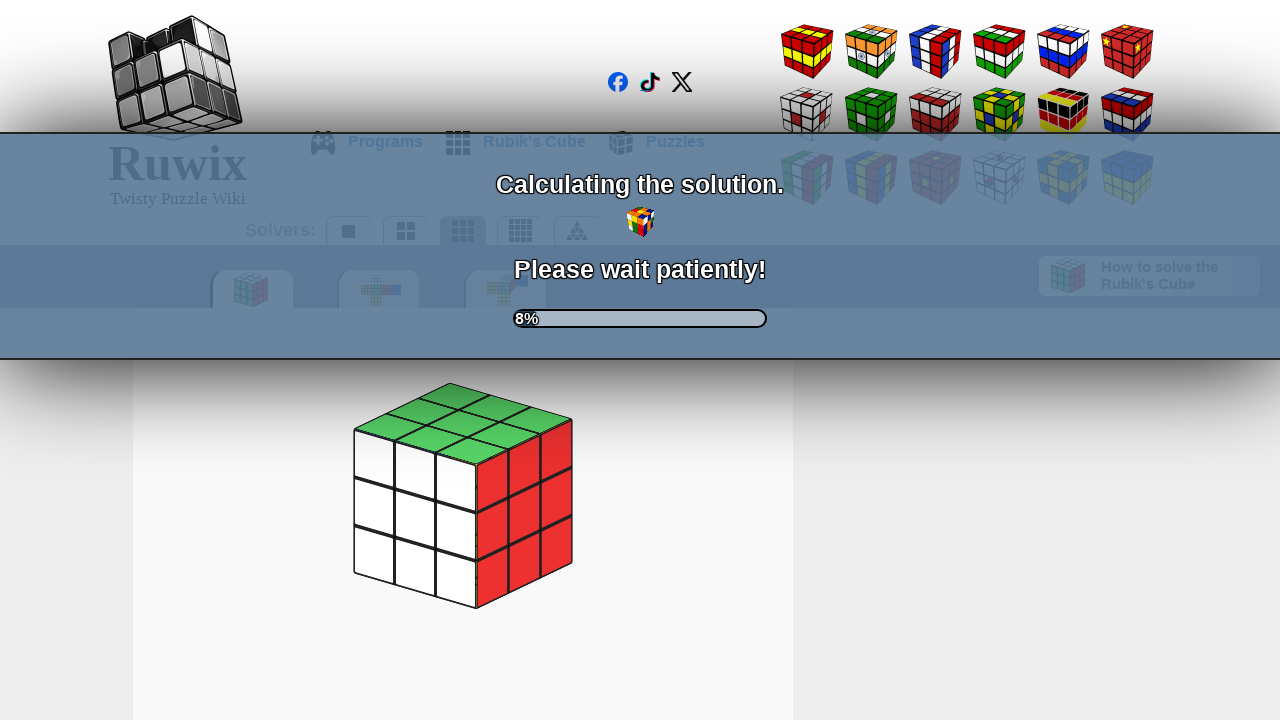

Solution element appeared after computation
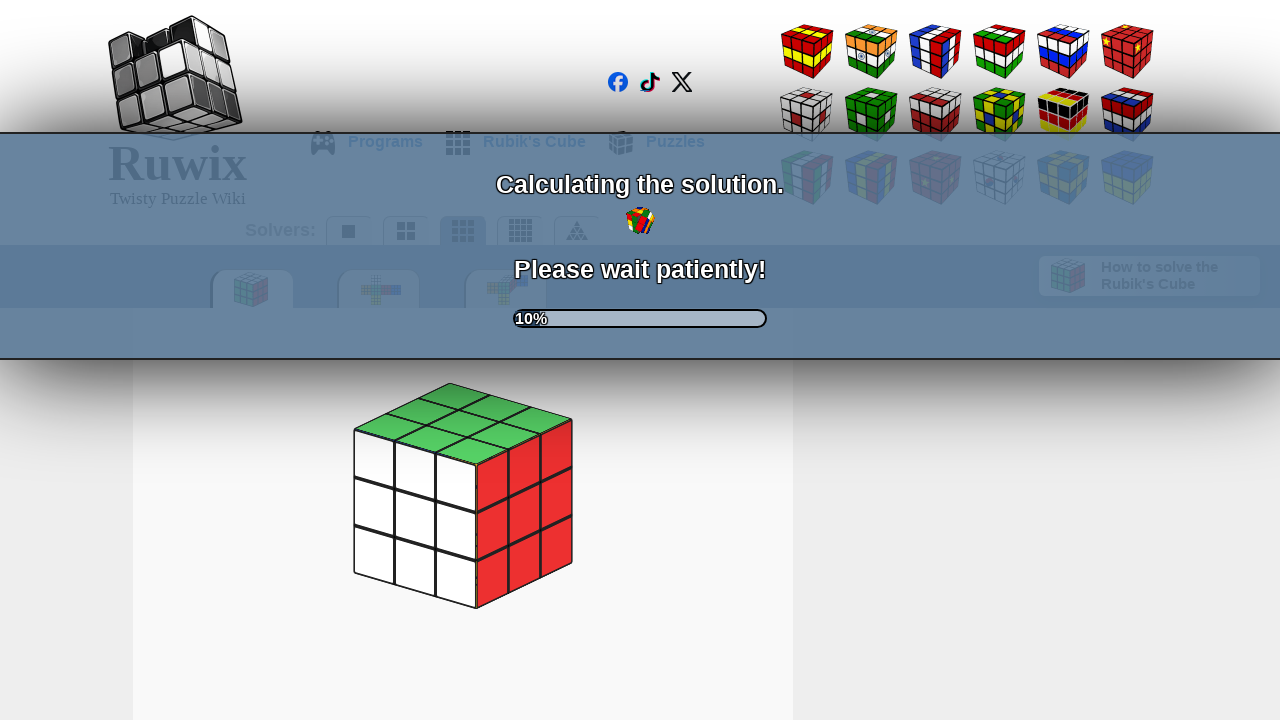

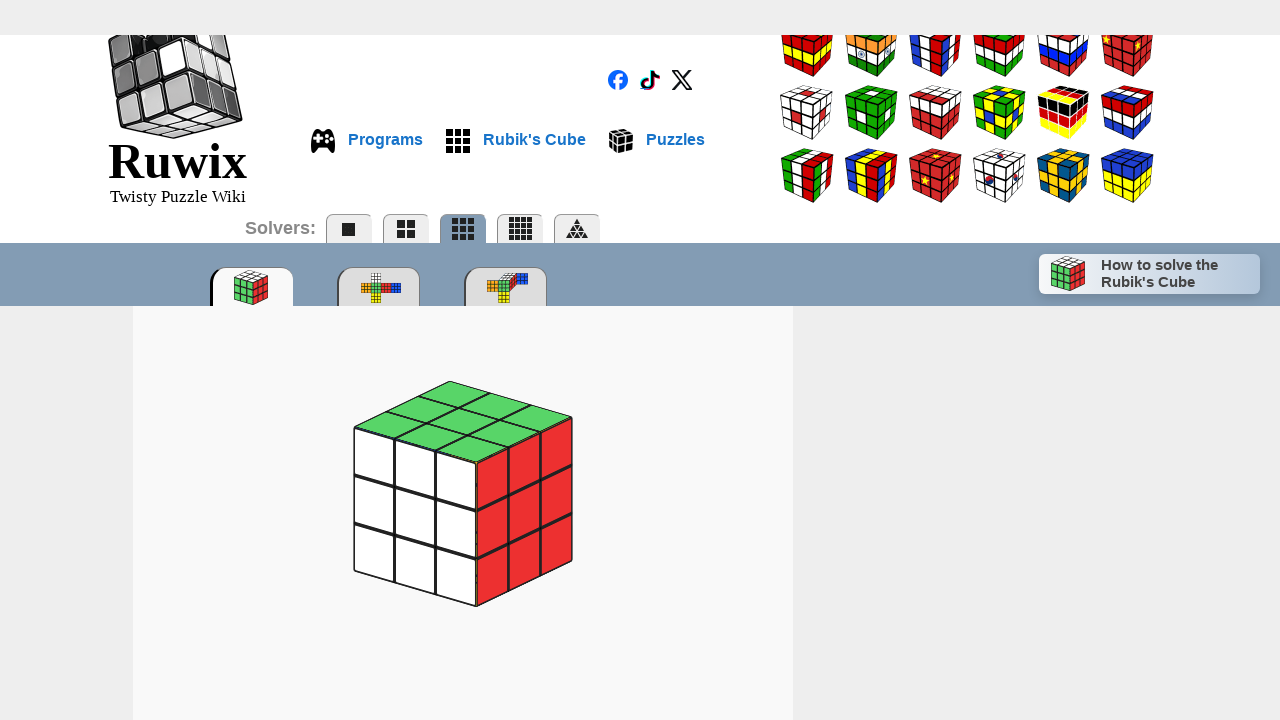